Tests JavaScript alert box functionality by clicking a button that triggers an alert and then accepting/dismissing the alert dialog

Starting URL: http://echoecho.com/javascript4.htm

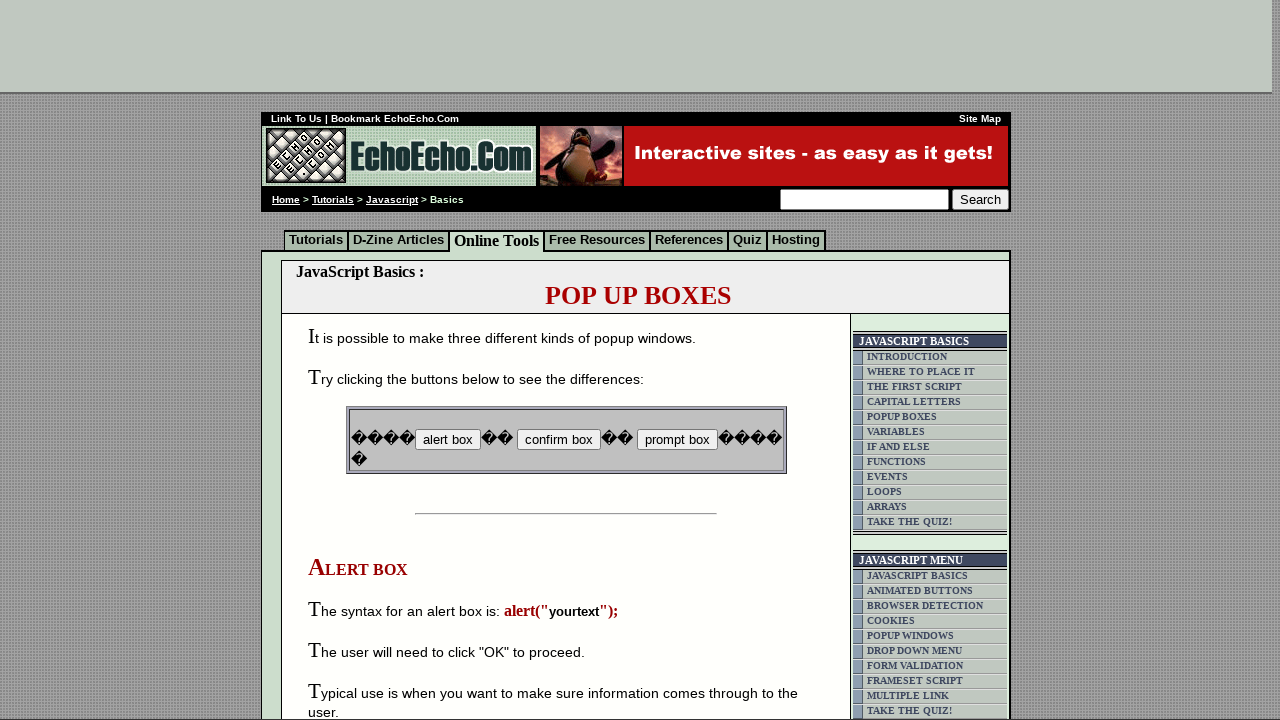

Clicked button to trigger JavaScript alert at (448, 440) on input[name='B1']
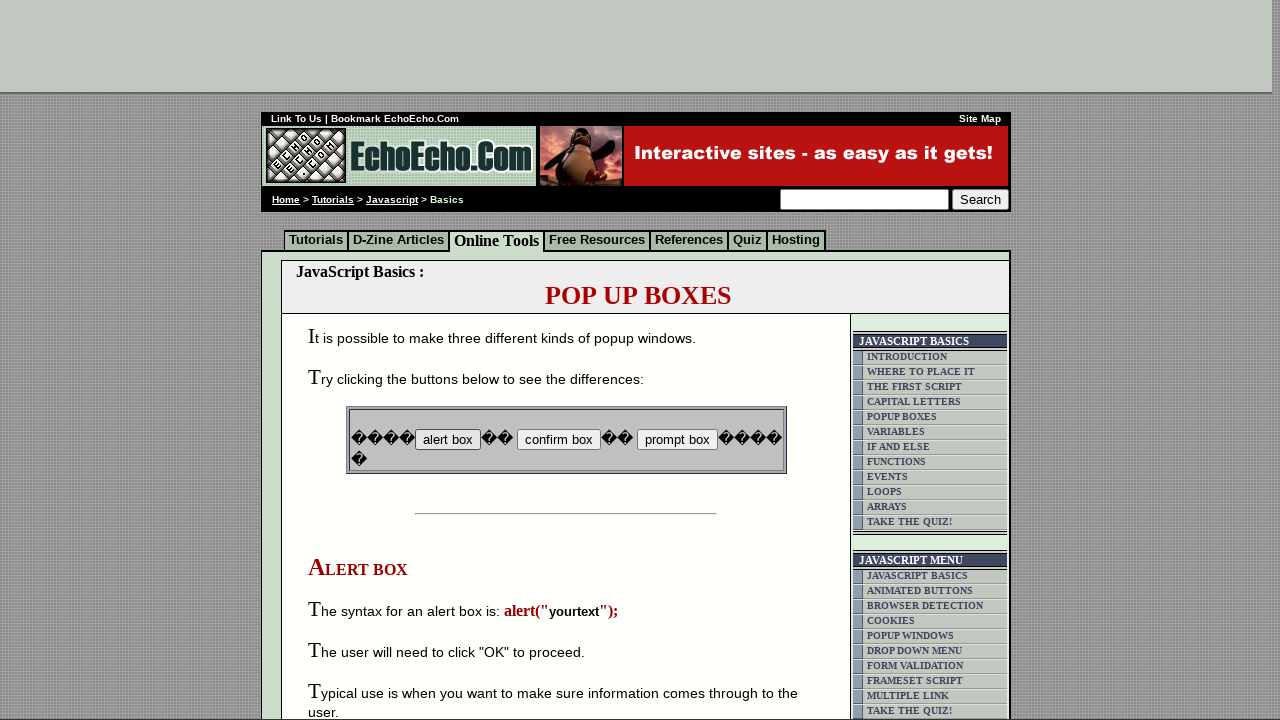

Set up dialog handler to accept alert
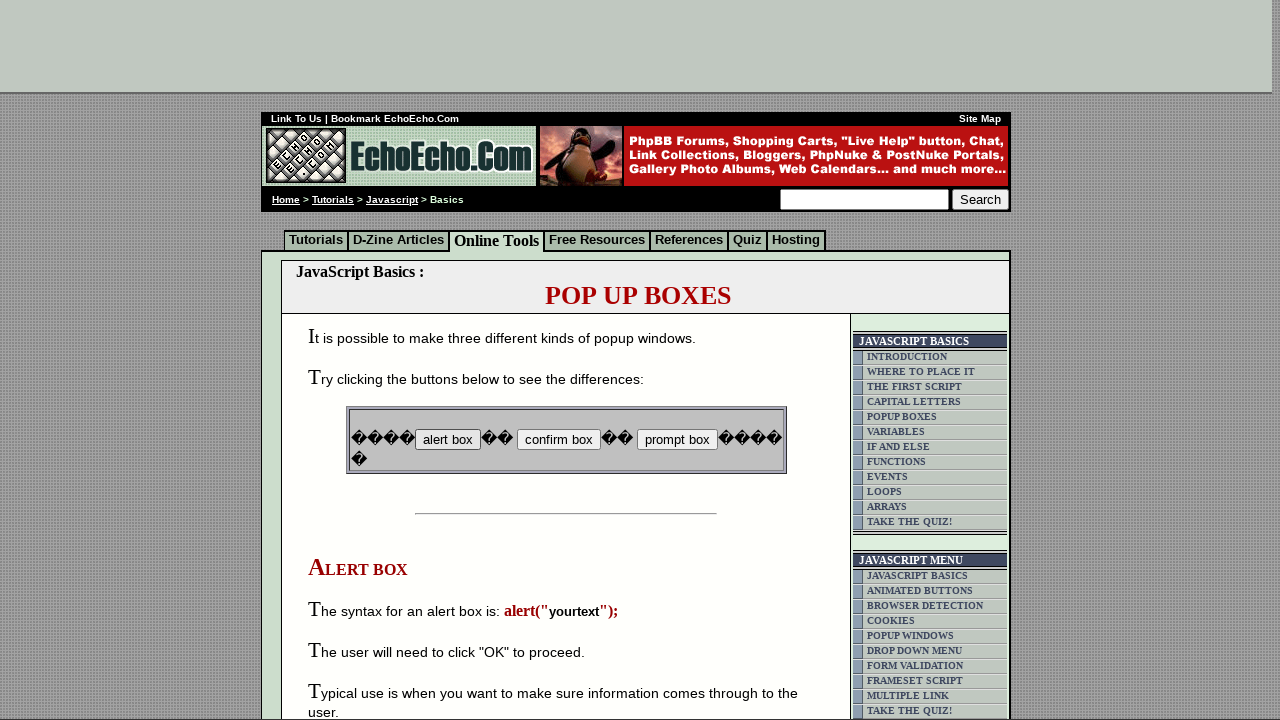

Registered explicit dialog handler function
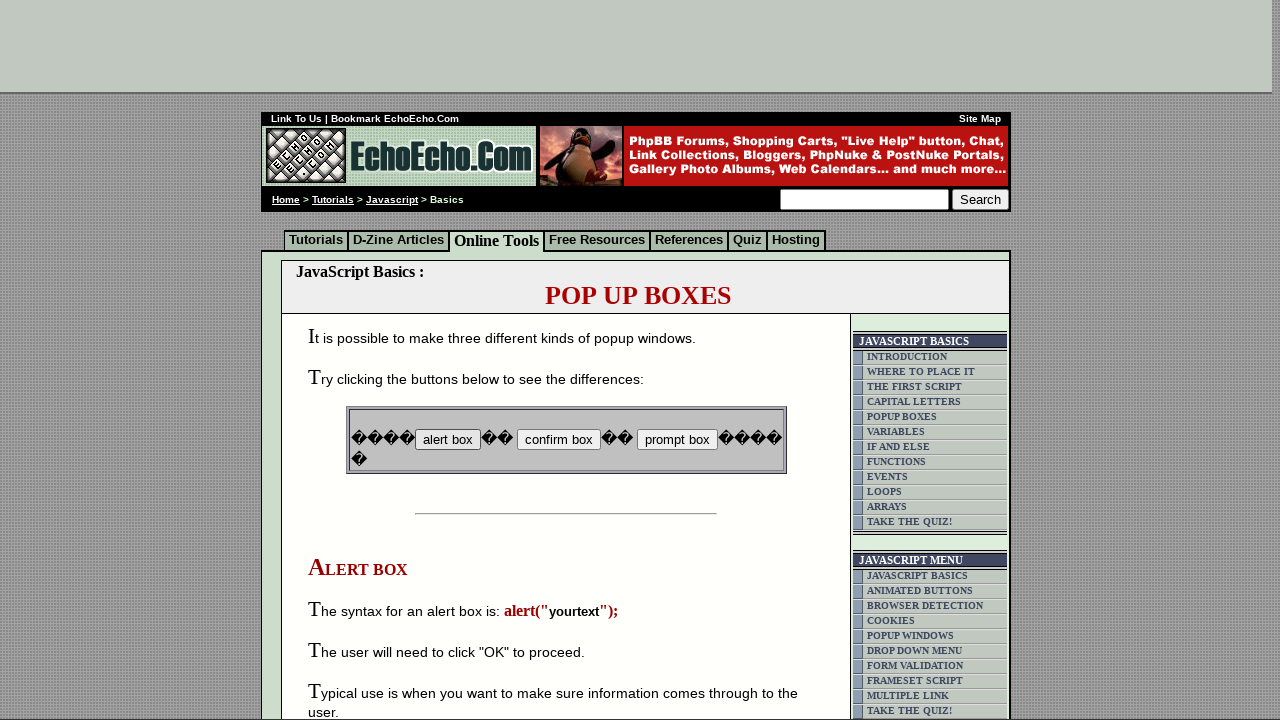

Clicked button to trigger alert and handler accepted it at (448, 440) on input[name='B1']
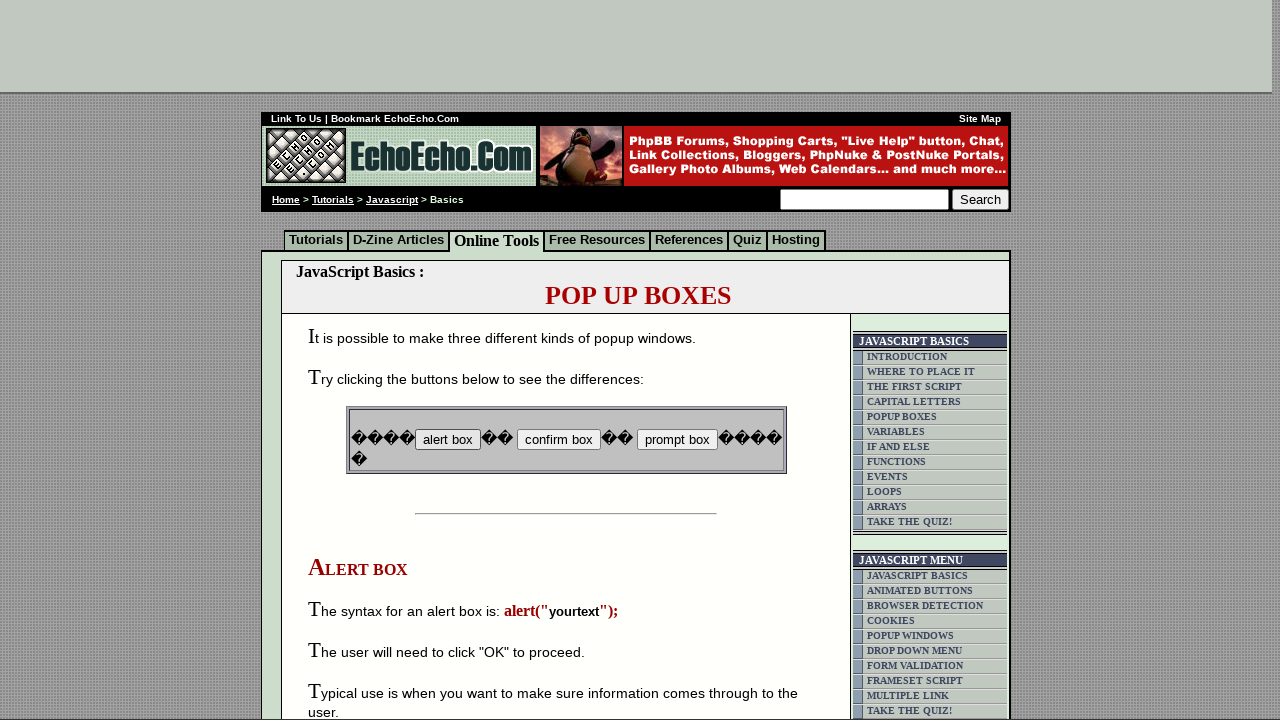

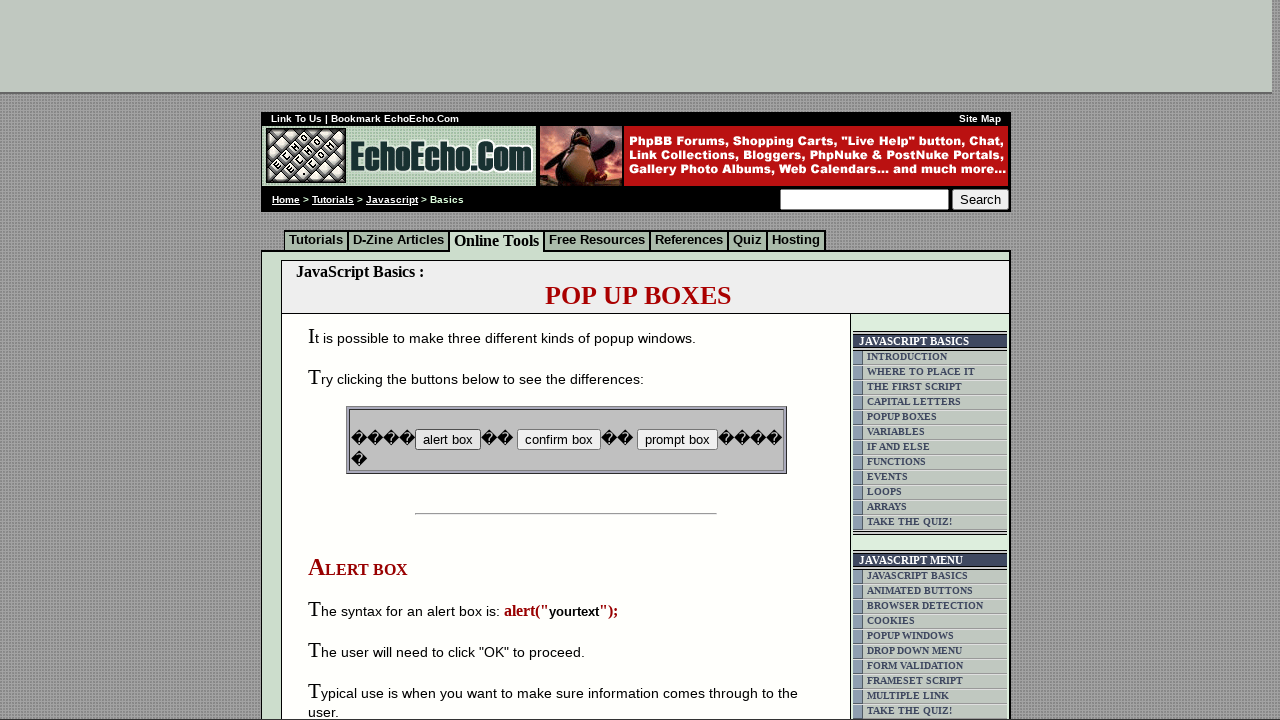